Navigates to the TechProEducation website homepage

Starting URL: https://techproeducation.com

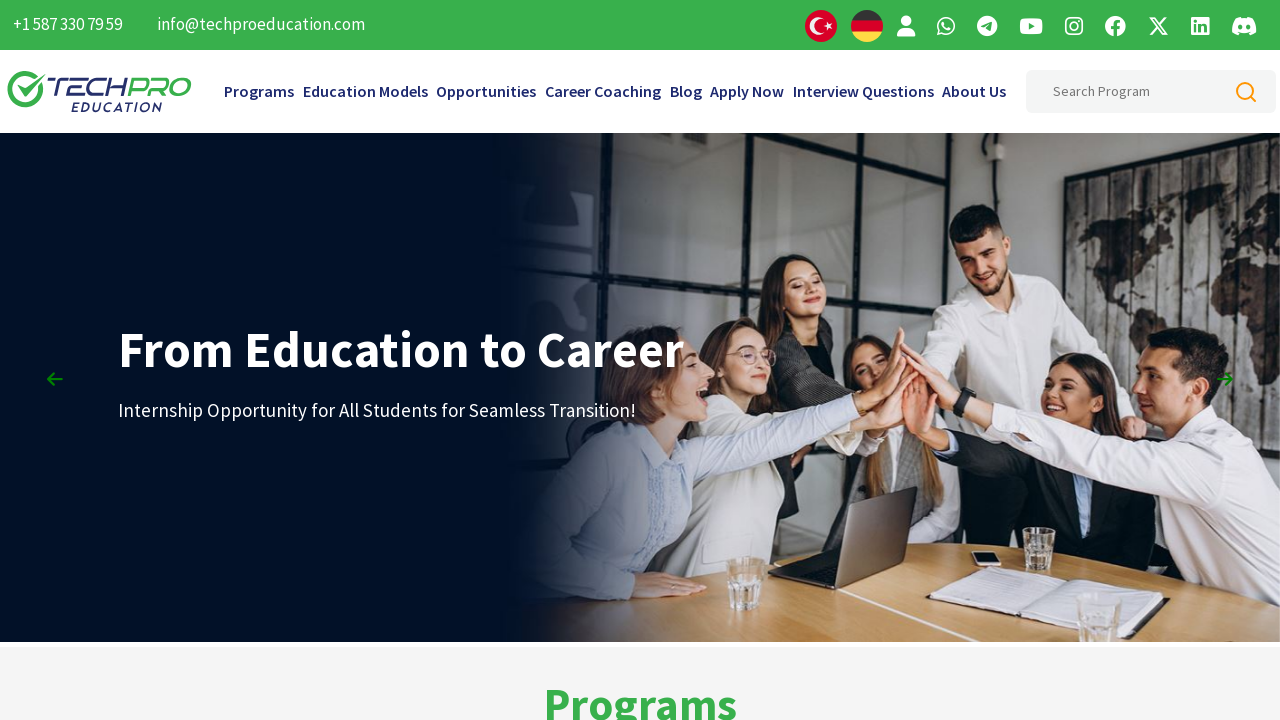

Navigated to TechProEducation website homepage
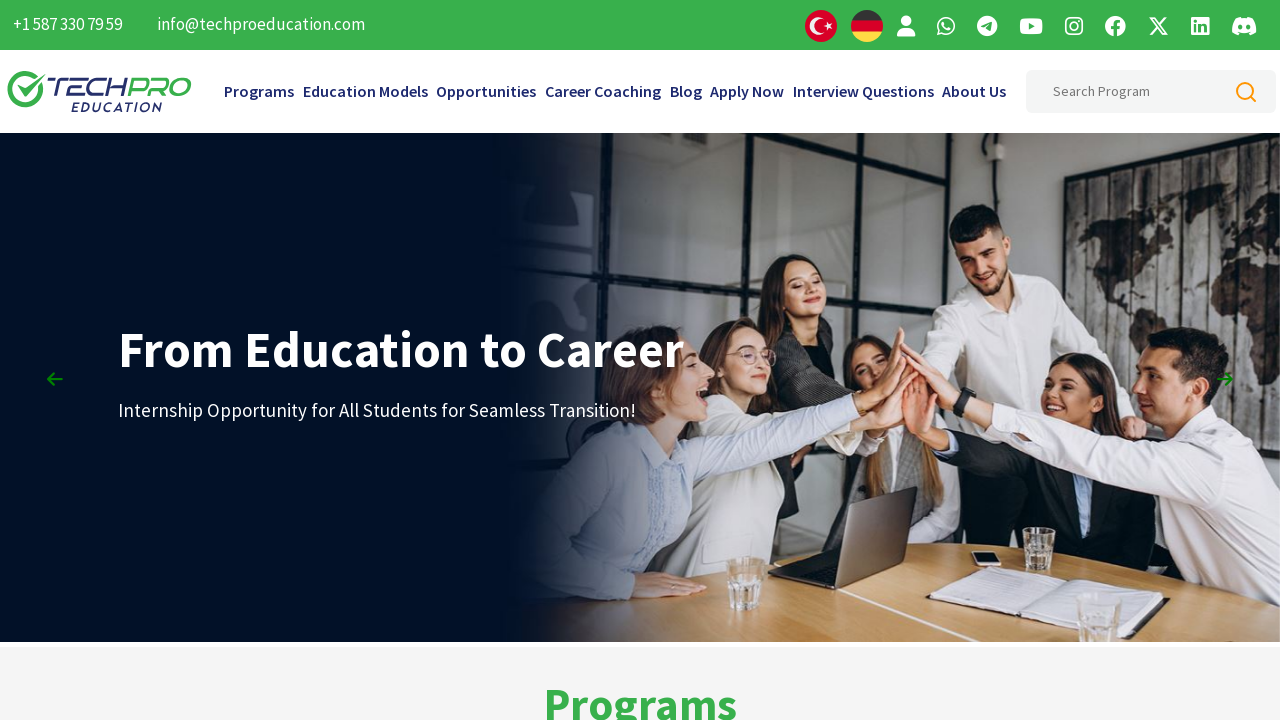

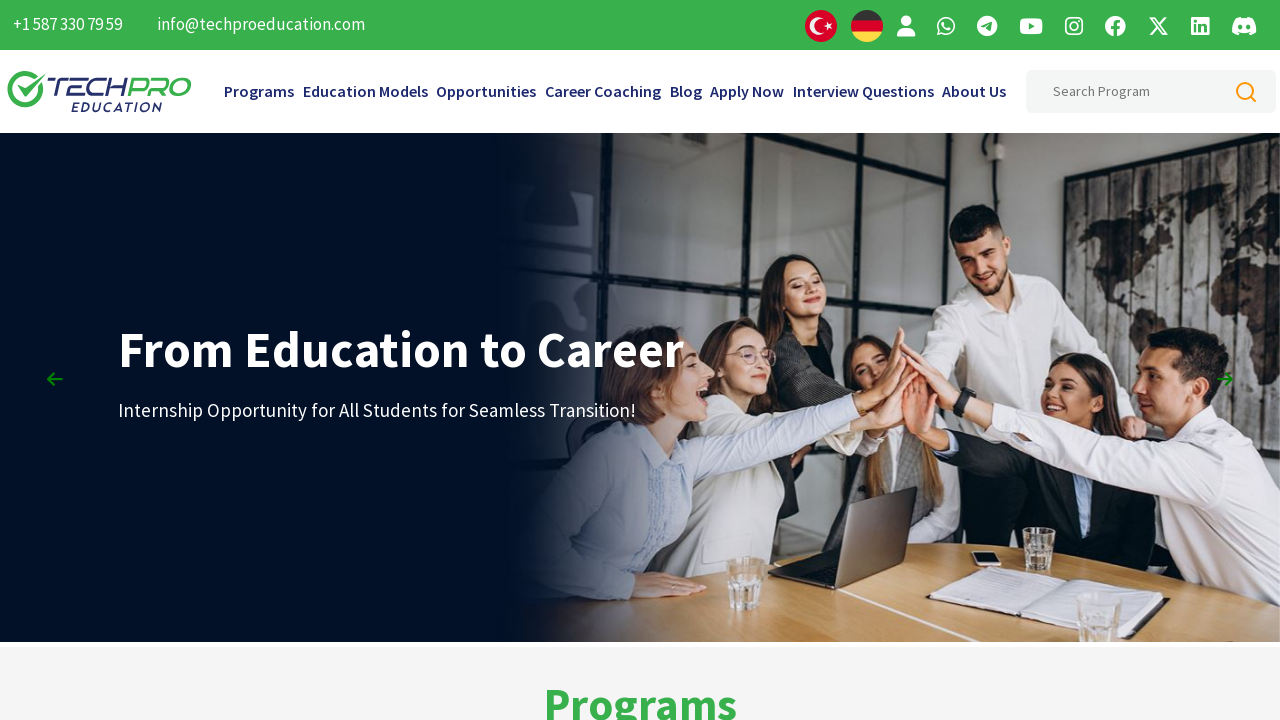